Navigates to the Maximum website's Romanian homepage

Starting URL: https://maximum.md/ro/

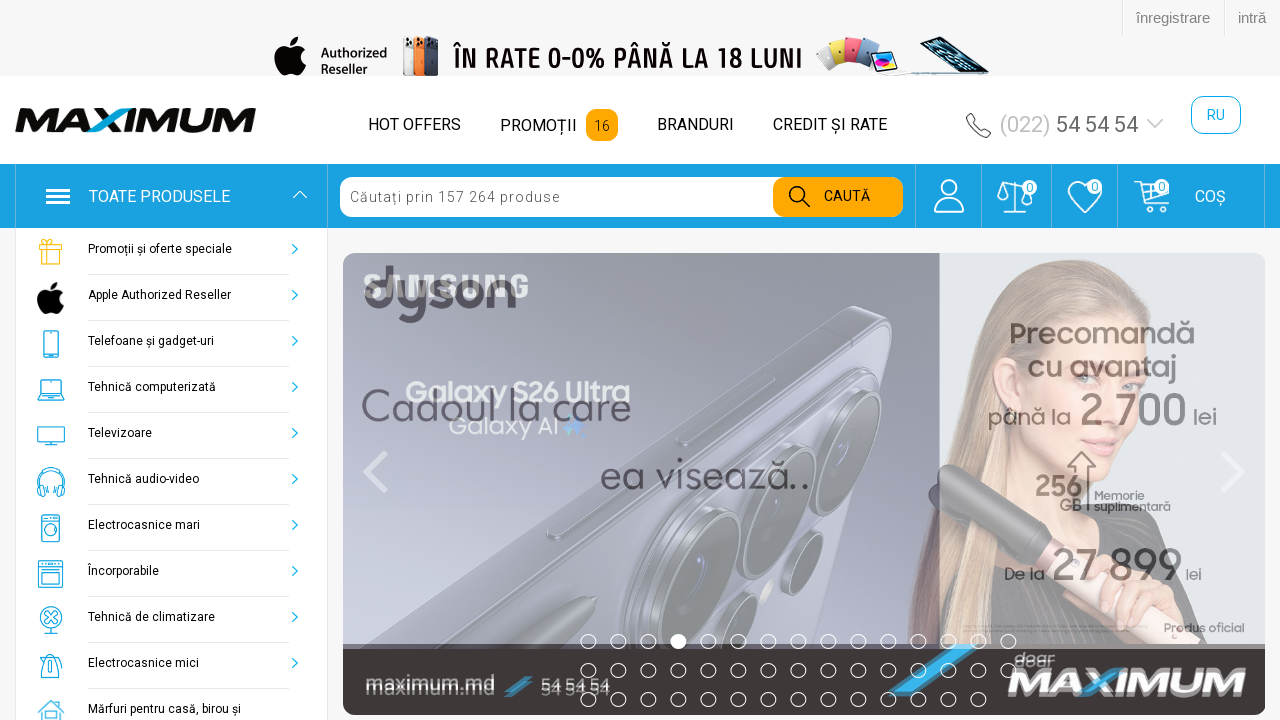

Waited for page to reach networkidle state on Maximum.md Romanian homepage
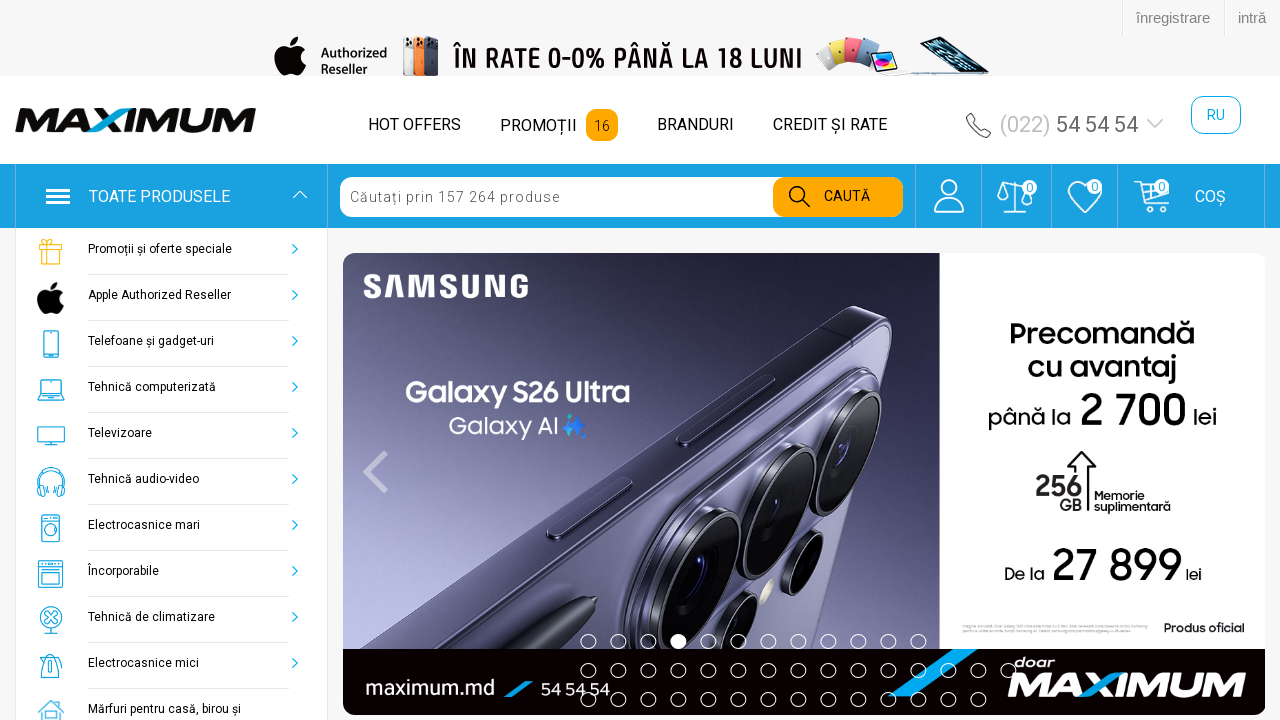

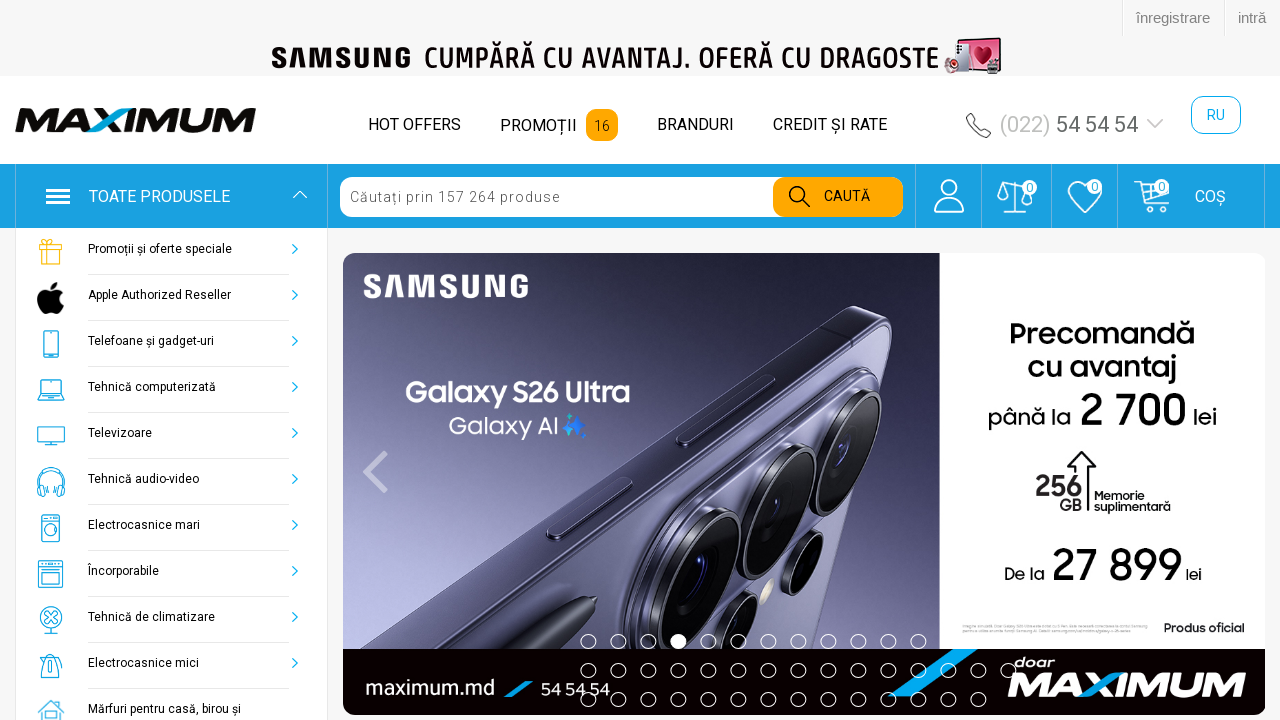